Navigates to the Argentine Football Association (AFA) website and waits for the page content to load

Starting URL: http://www.afa.com.ar/deposito/html/v3/index.html?channel=deportes.futbol.primeraa.448786&lang=es_LA

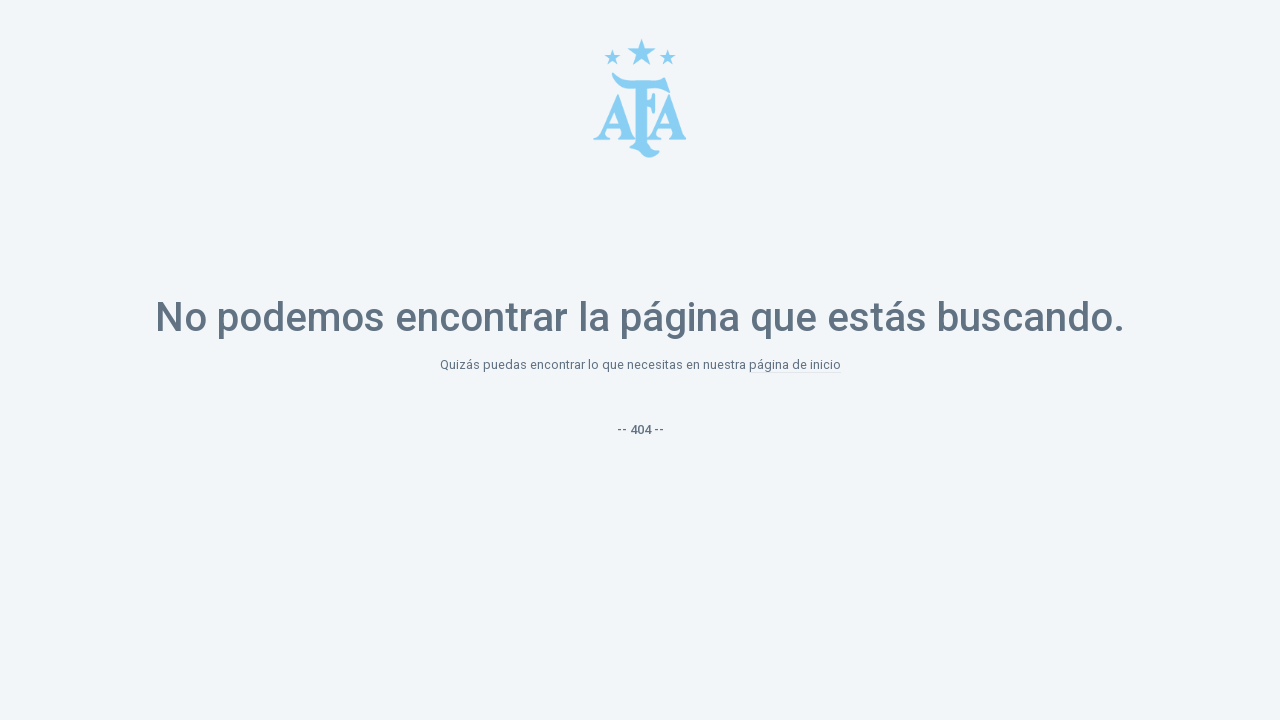

Set viewport to 1920x1080
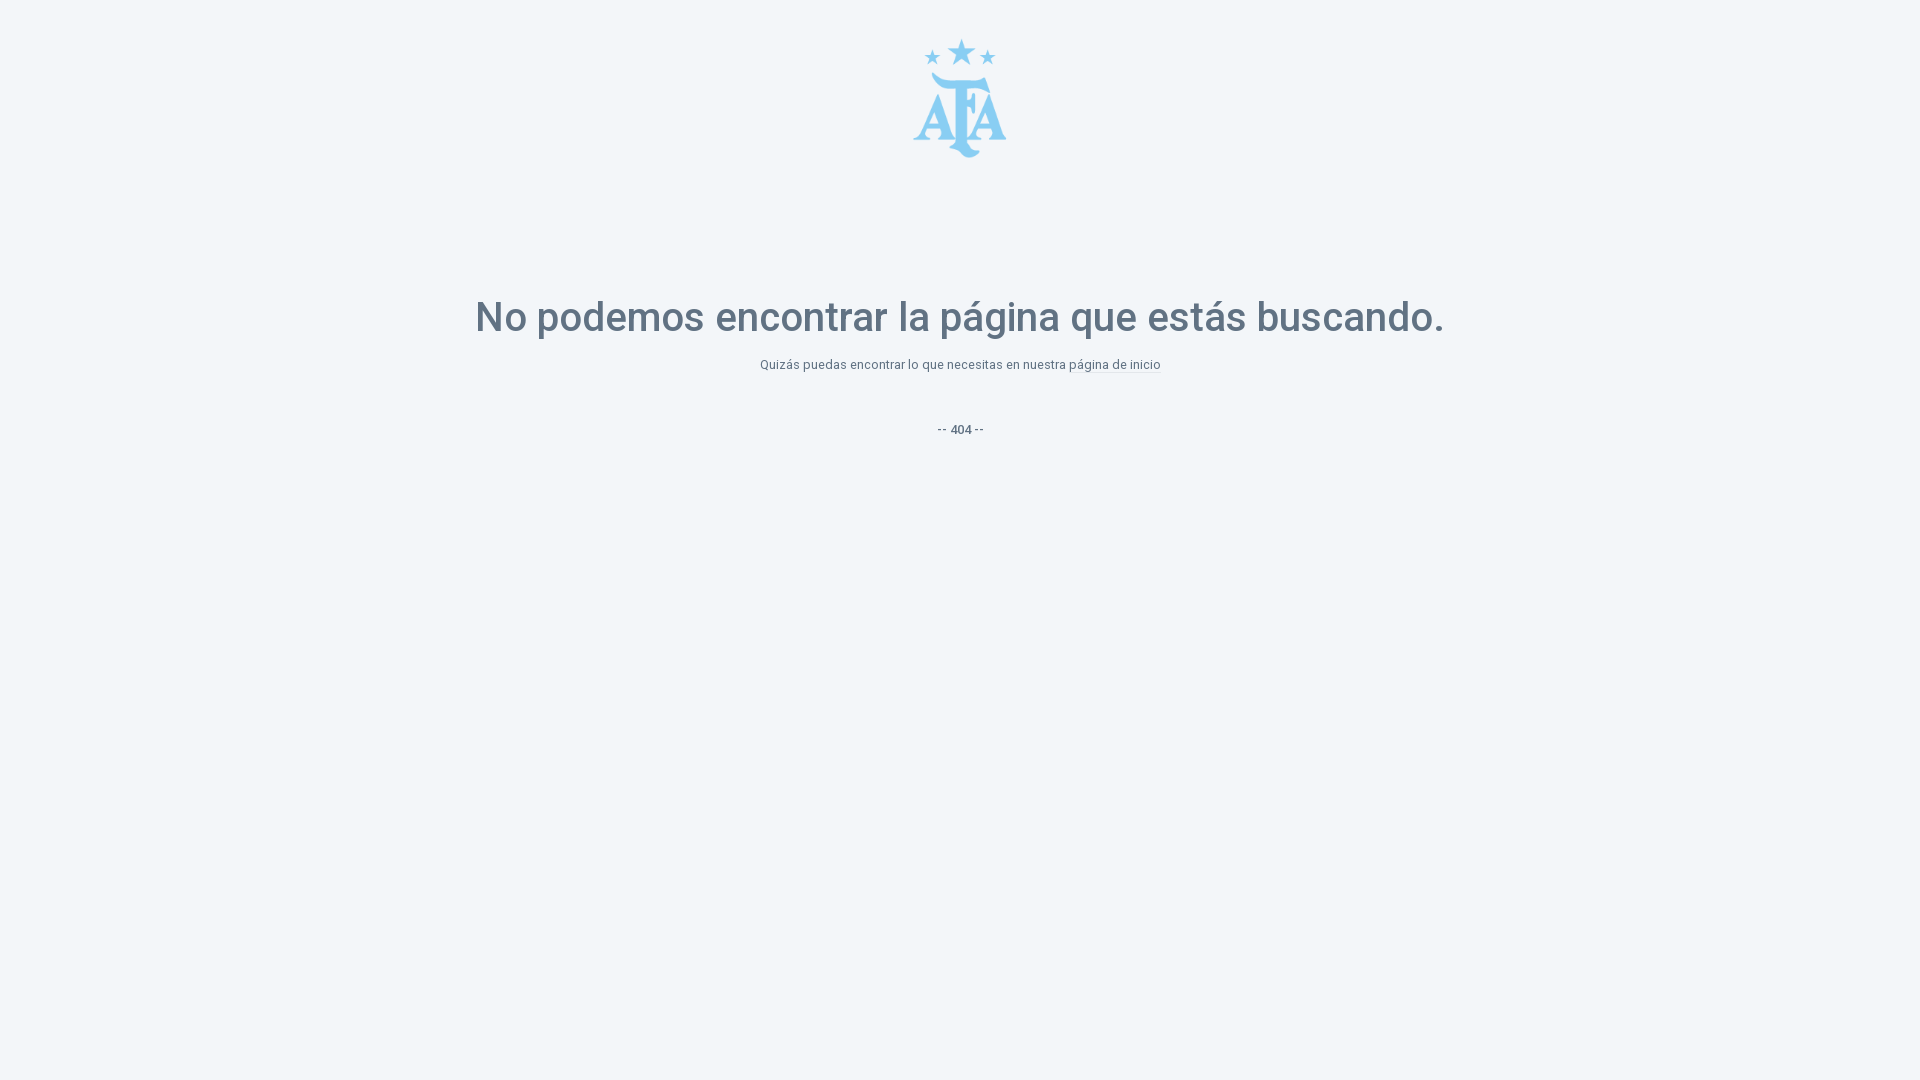

Waited for page content to load (networkidle)
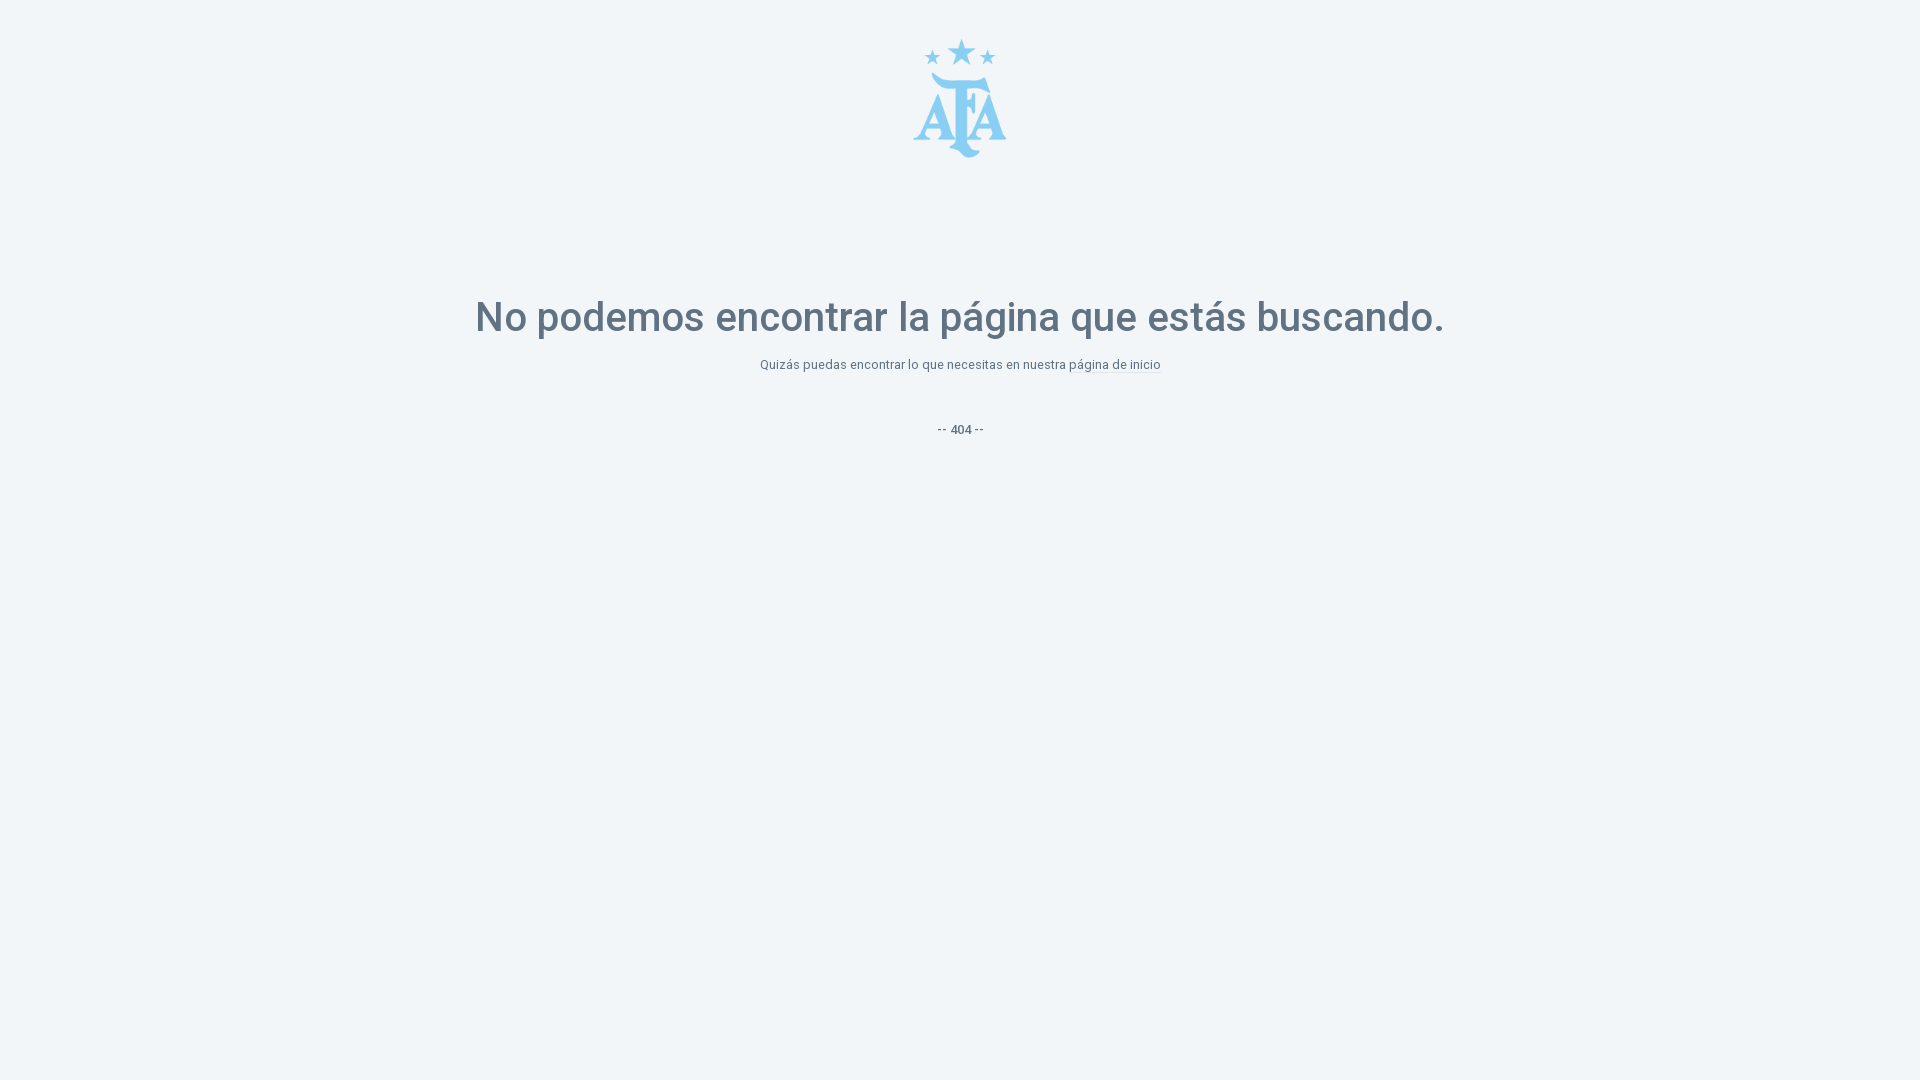

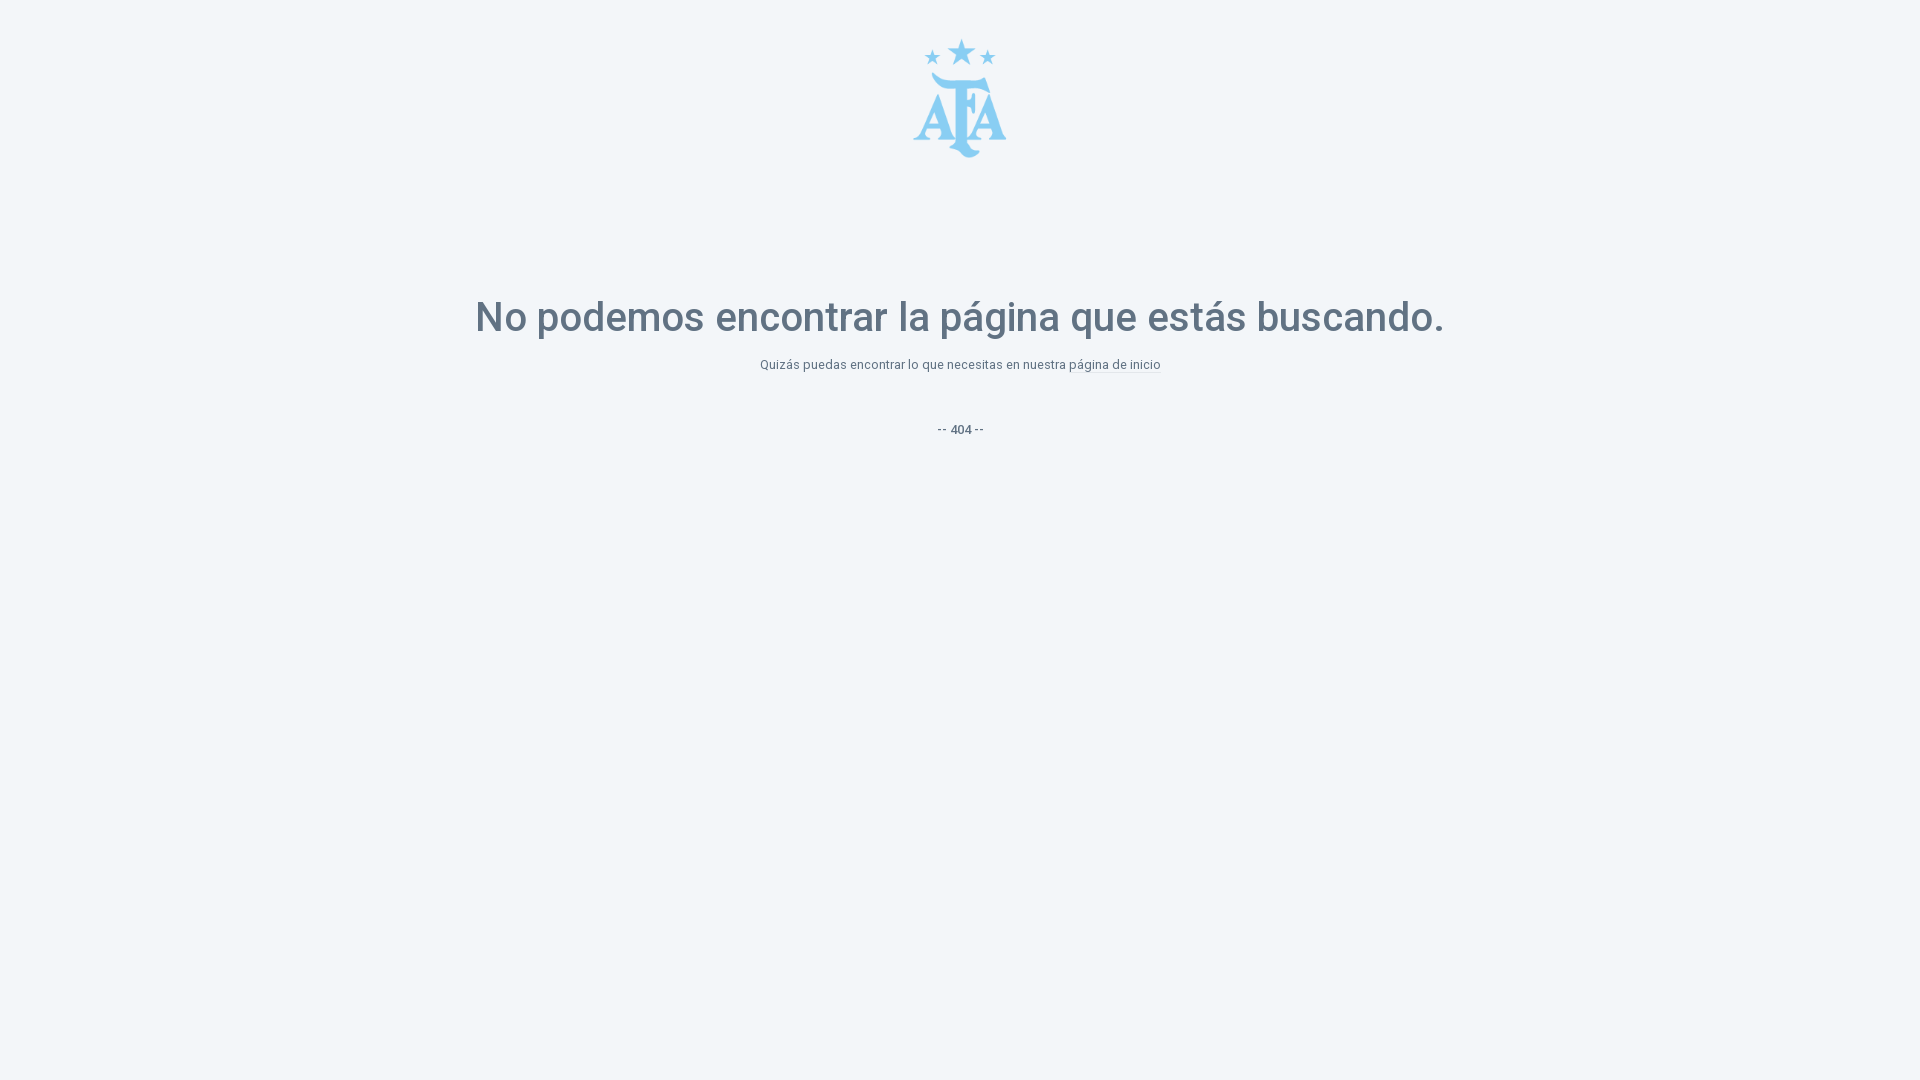